Waits for price to reach $100, books it, then solves a mathematical captcha by calculating logarithm of the displayed value

Starting URL: http://suninjuly.github.io/explicit_wait2.html

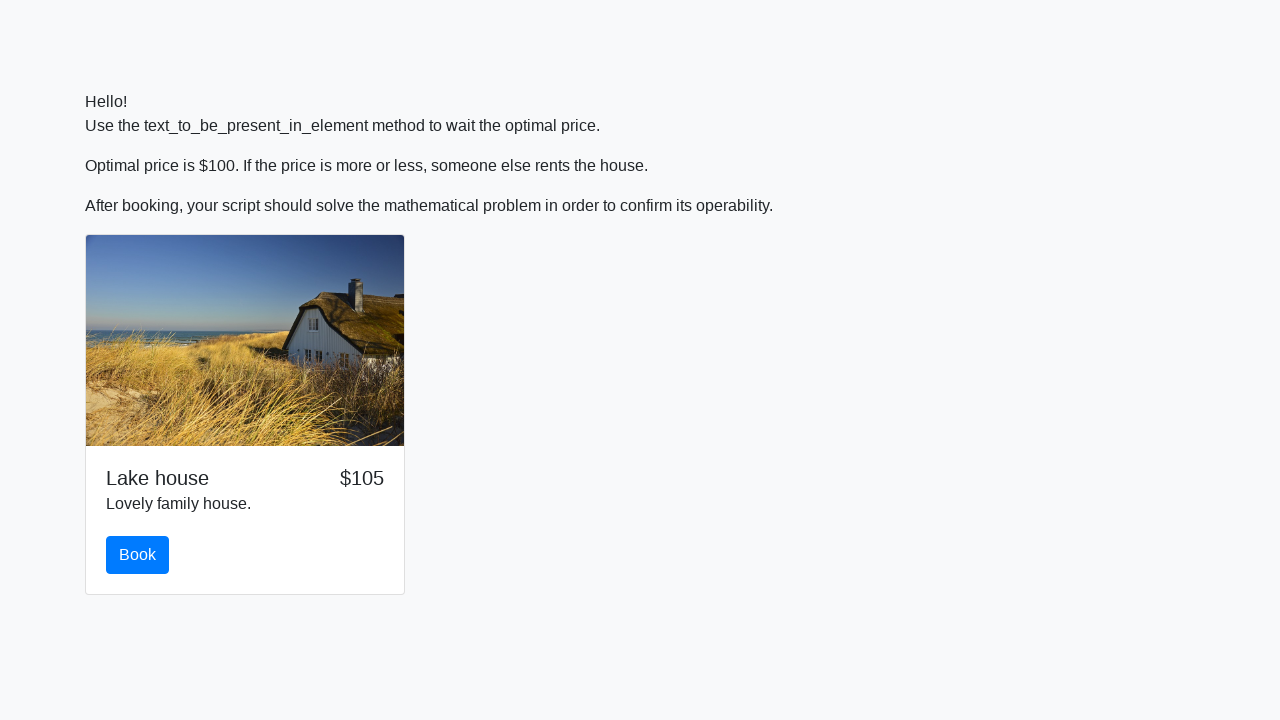

Waited for price to reach $100
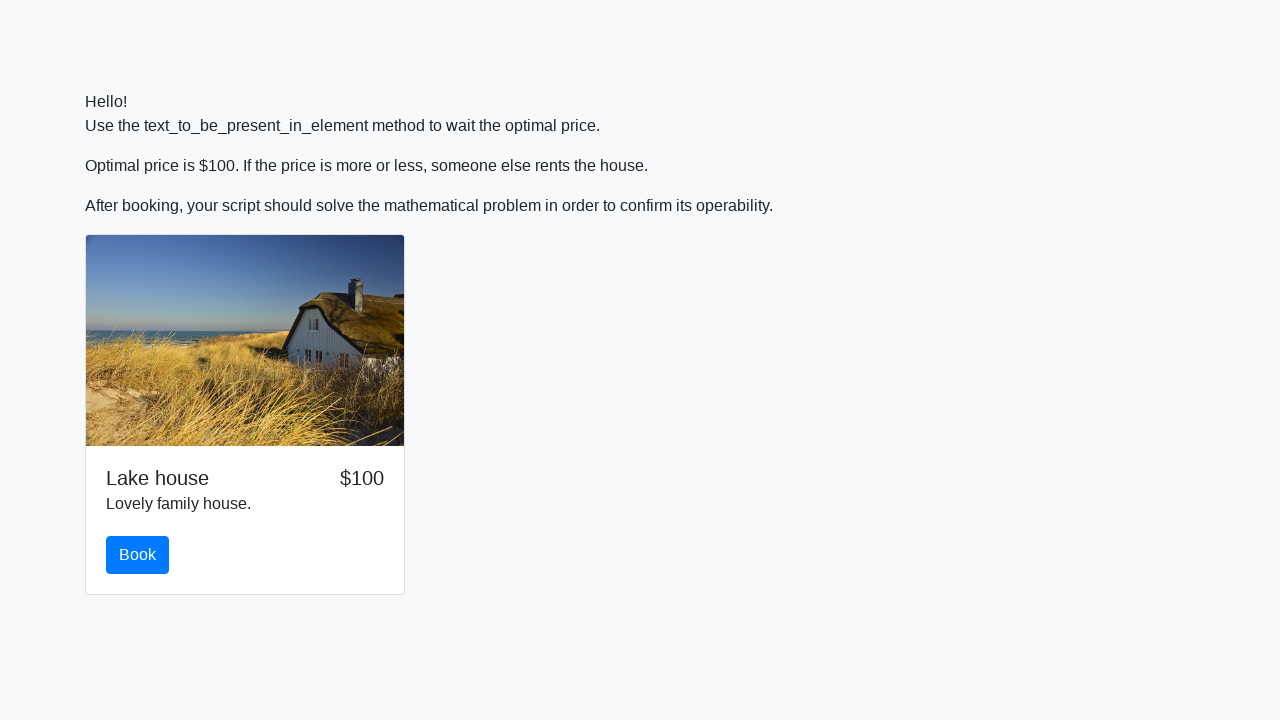

Clicked book button at (138, 555) on #book
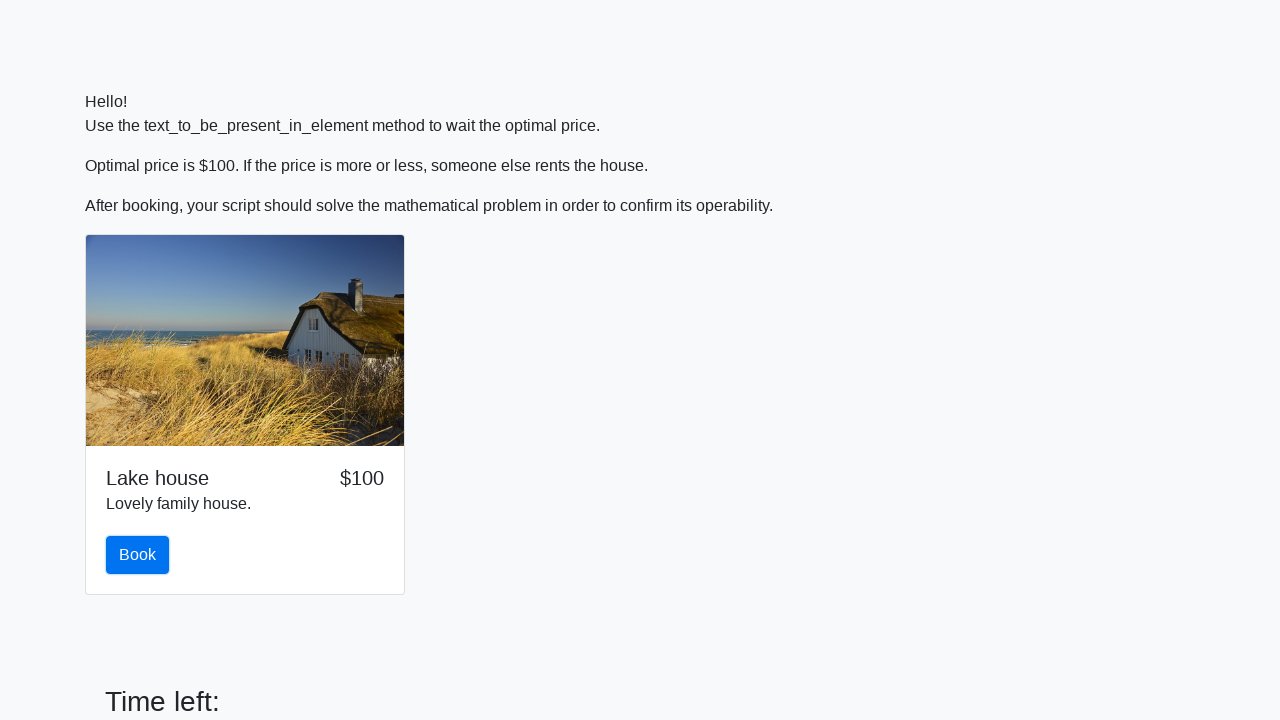

Scrolled to input value element
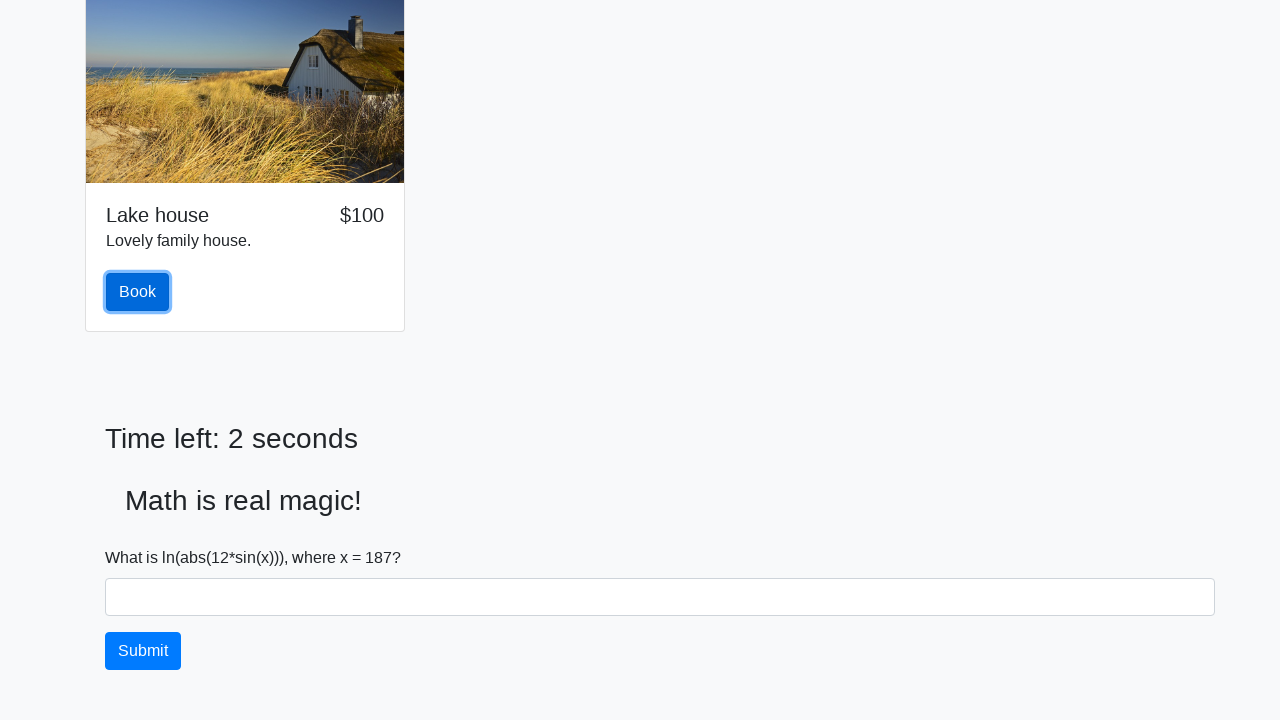

Retrieved input value: 187
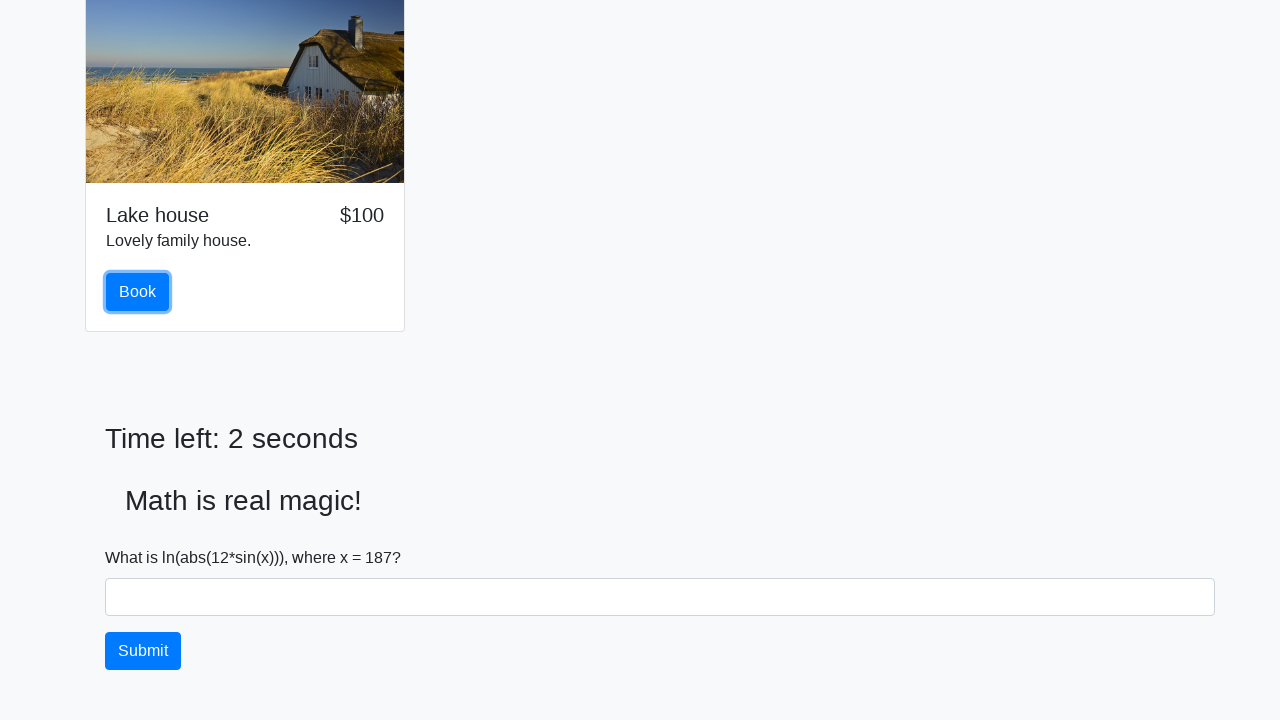

Calculated logarithm result: 2.4820736640629075
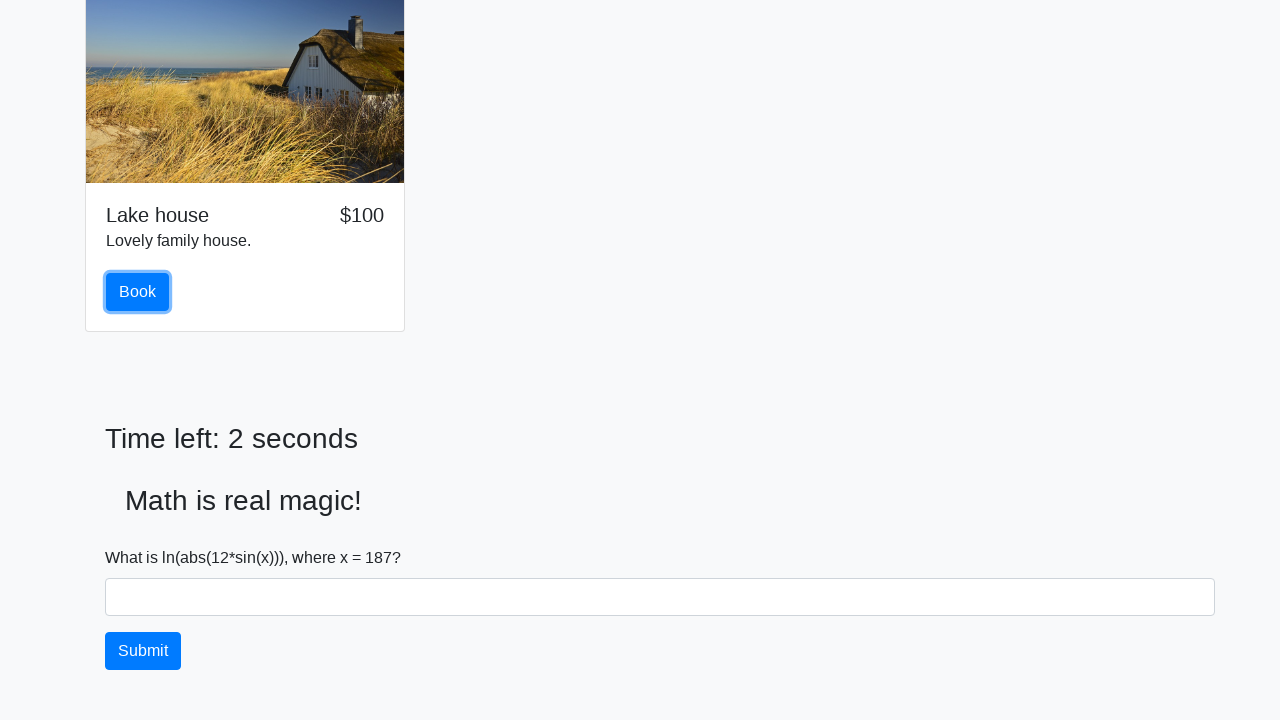

Filled answer field with calculated value on #answer
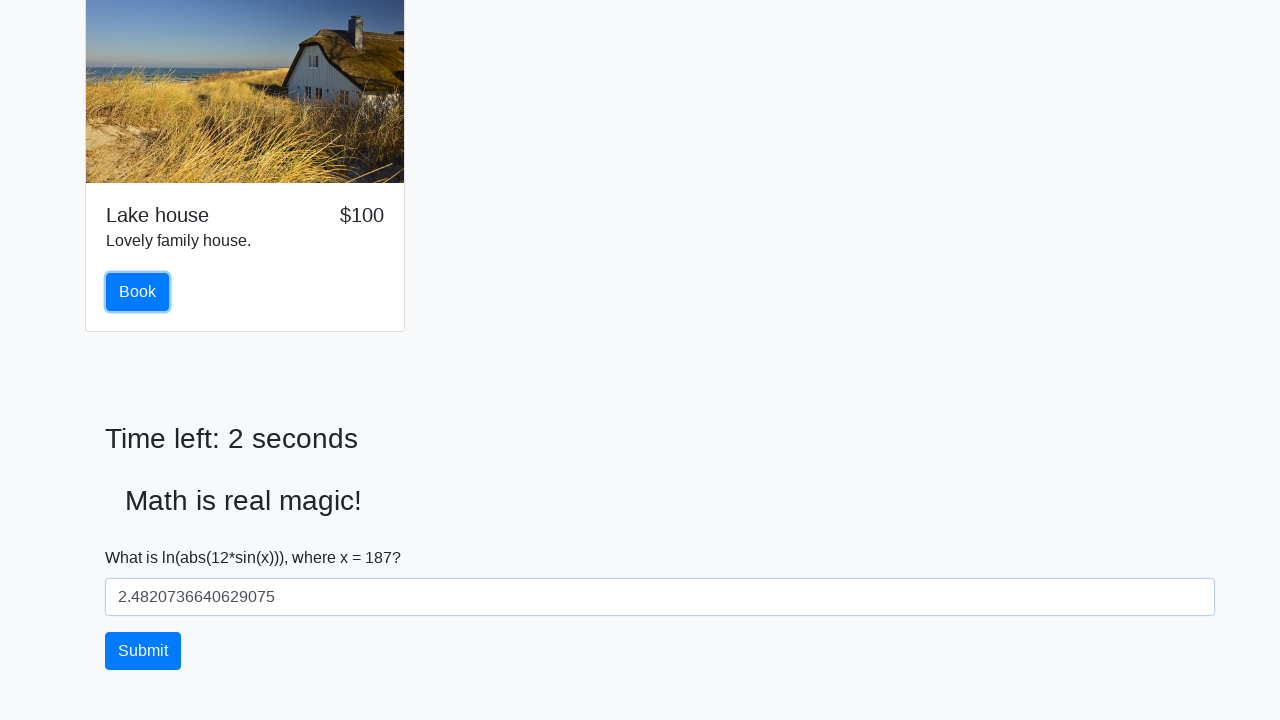

Clicked solve button to submit answer at (143, 651) on #solve
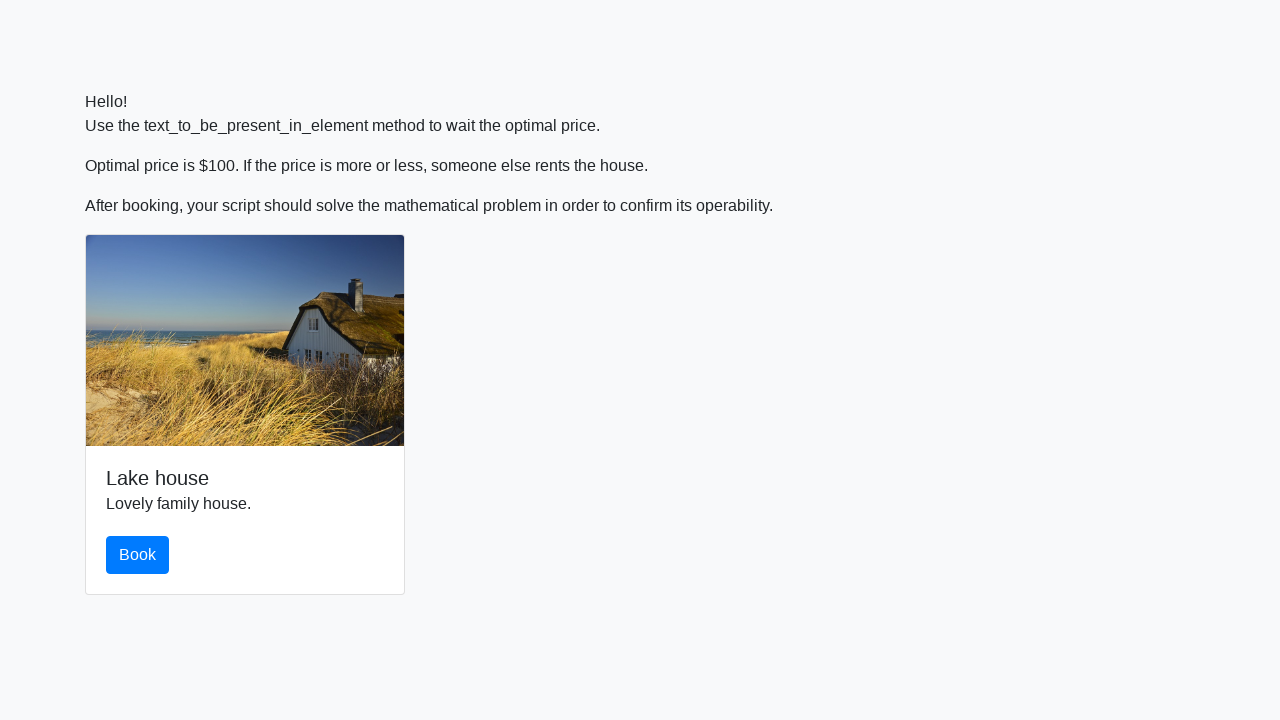

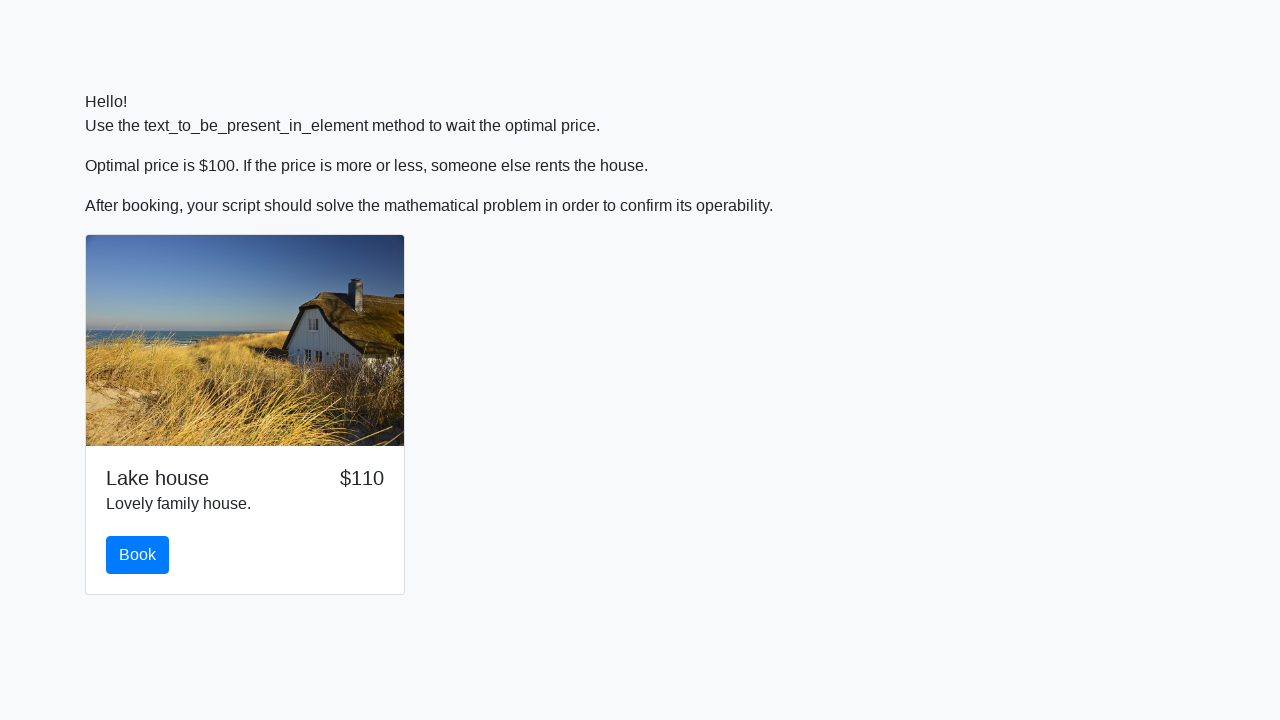